Tests button interaction functionality by performing context click (right-click) actions on double-click and right-click buttons on a demo page

Starting URL: https://demoqa.com/buttons

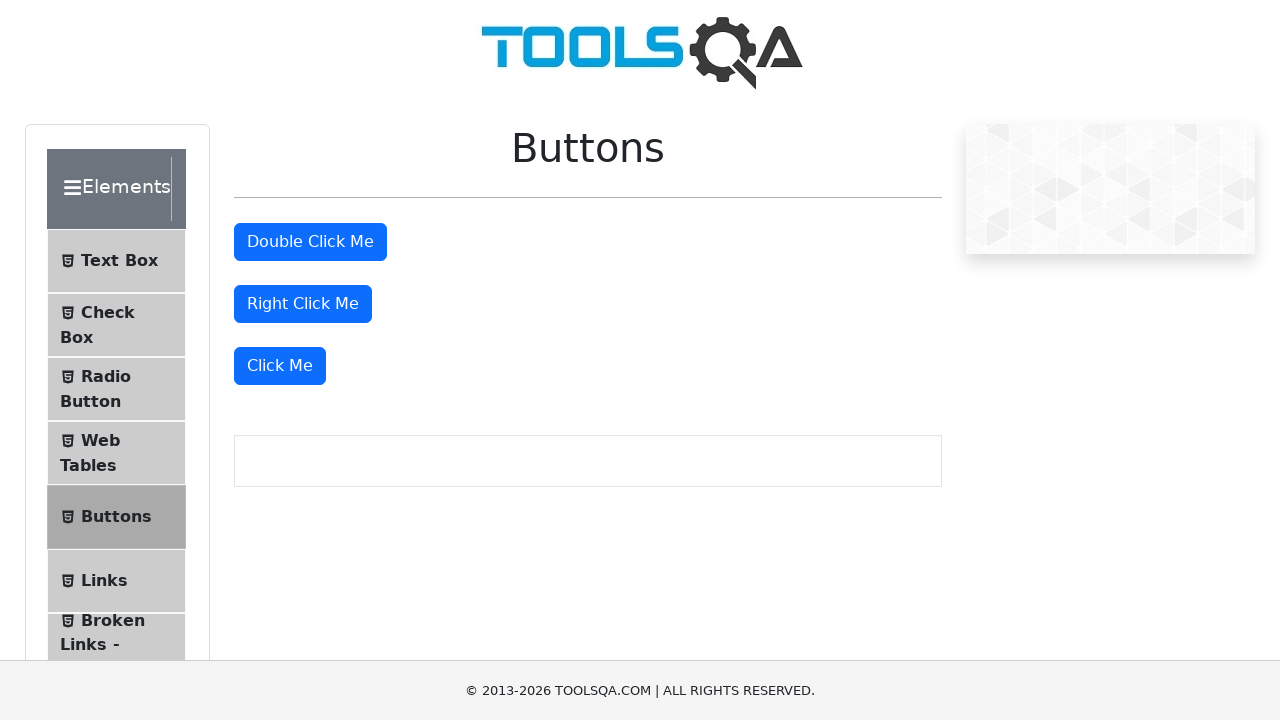

Right-clicked on the double click button at (310, 242) on #doubleClickBtn
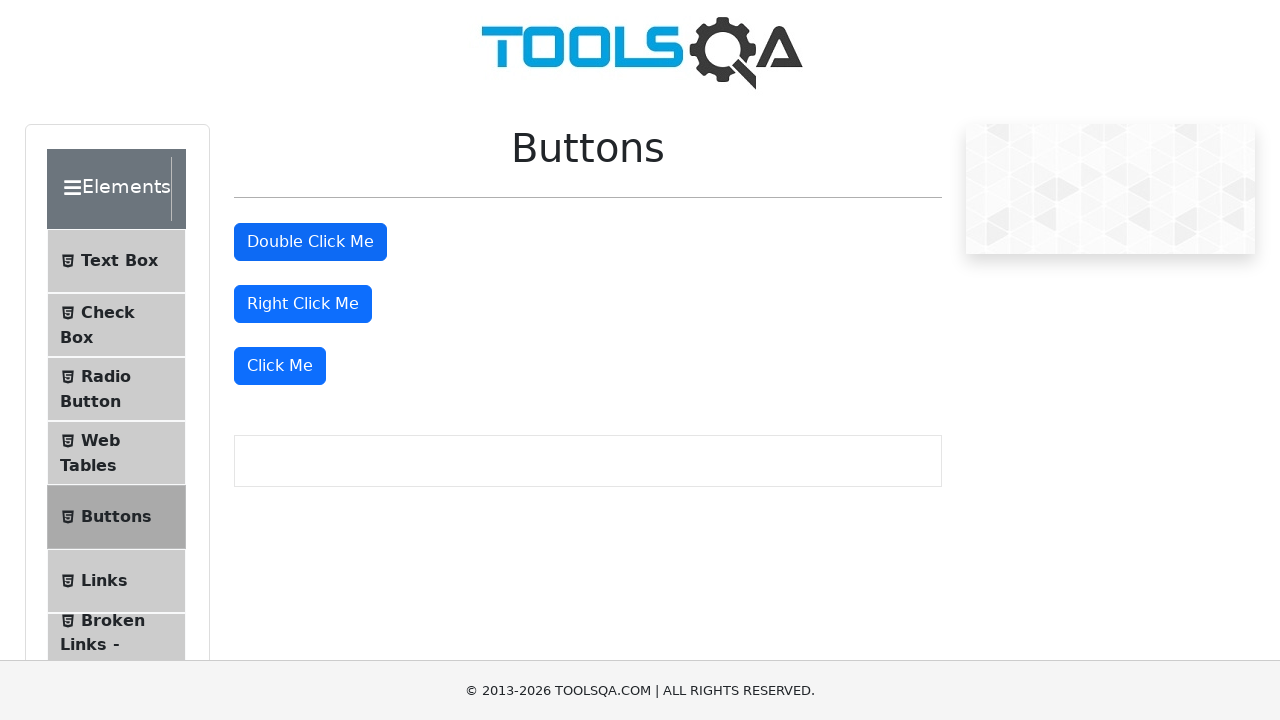

Right-clicked on the right click button at (303, 304) on #rightClickBtn
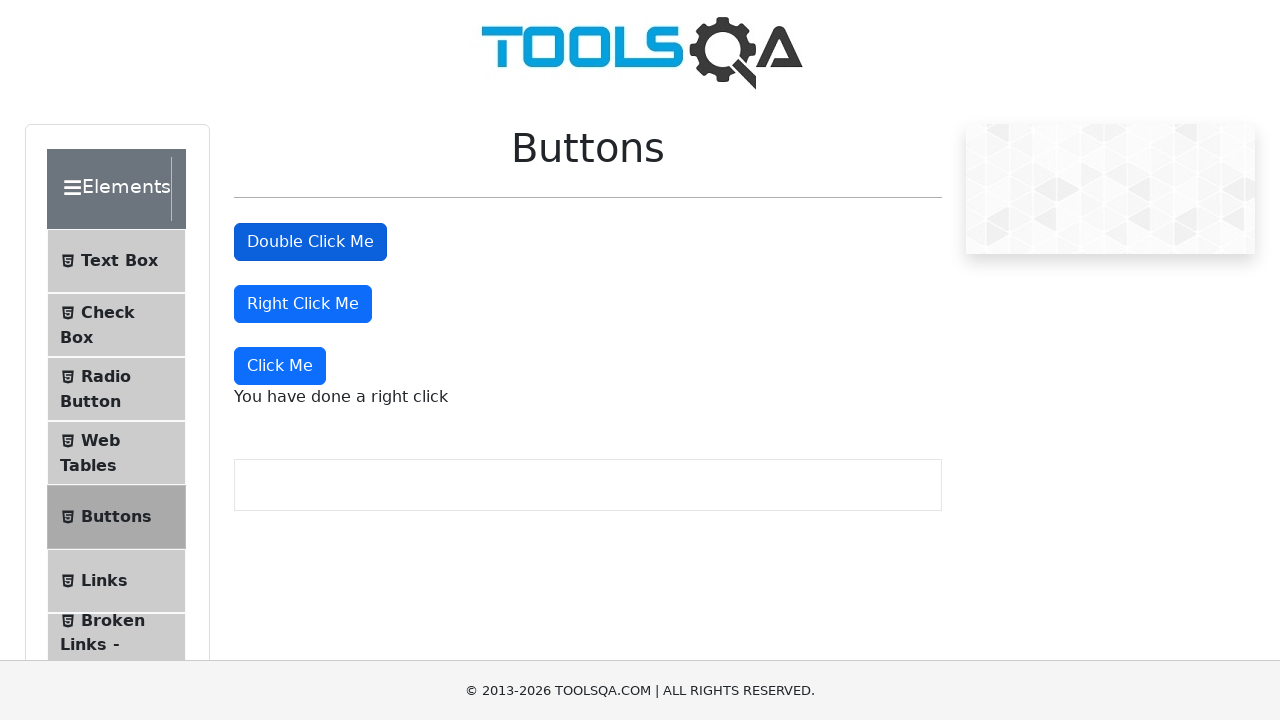

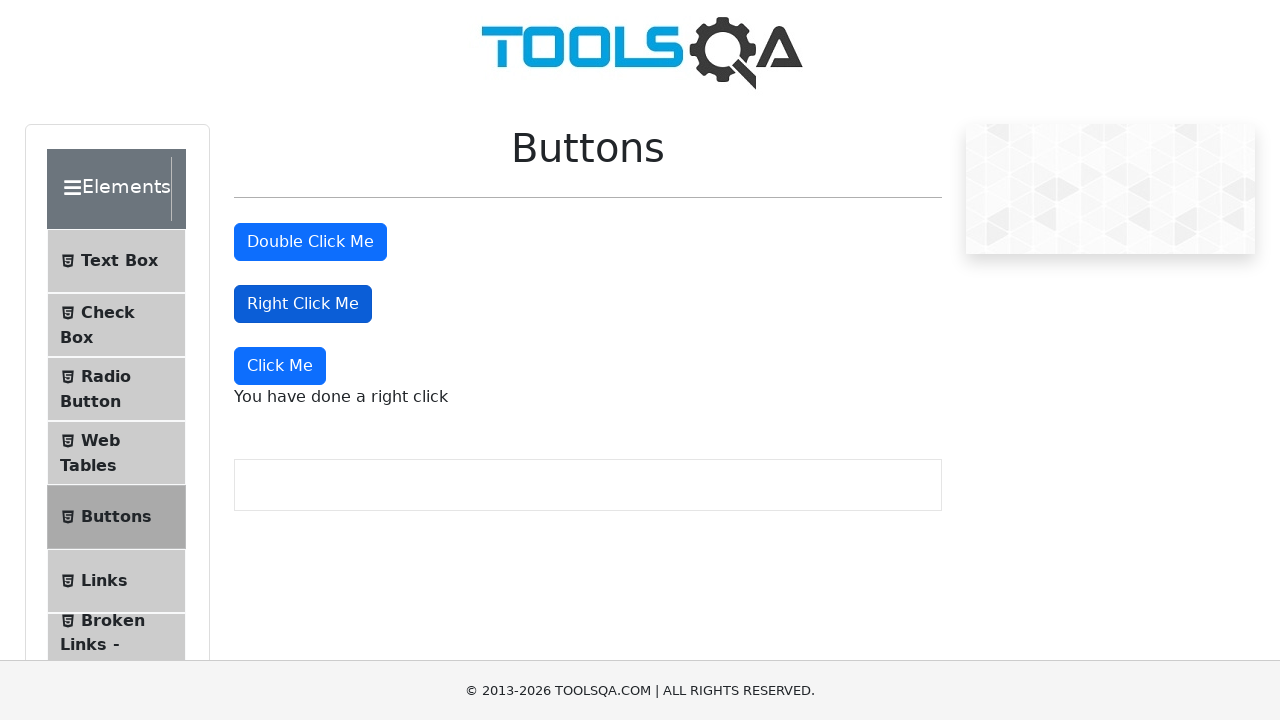